Tests the search functionality on python.org by searching for "pycon" and verifying that results are found.

Starting URL: http://www.python.org

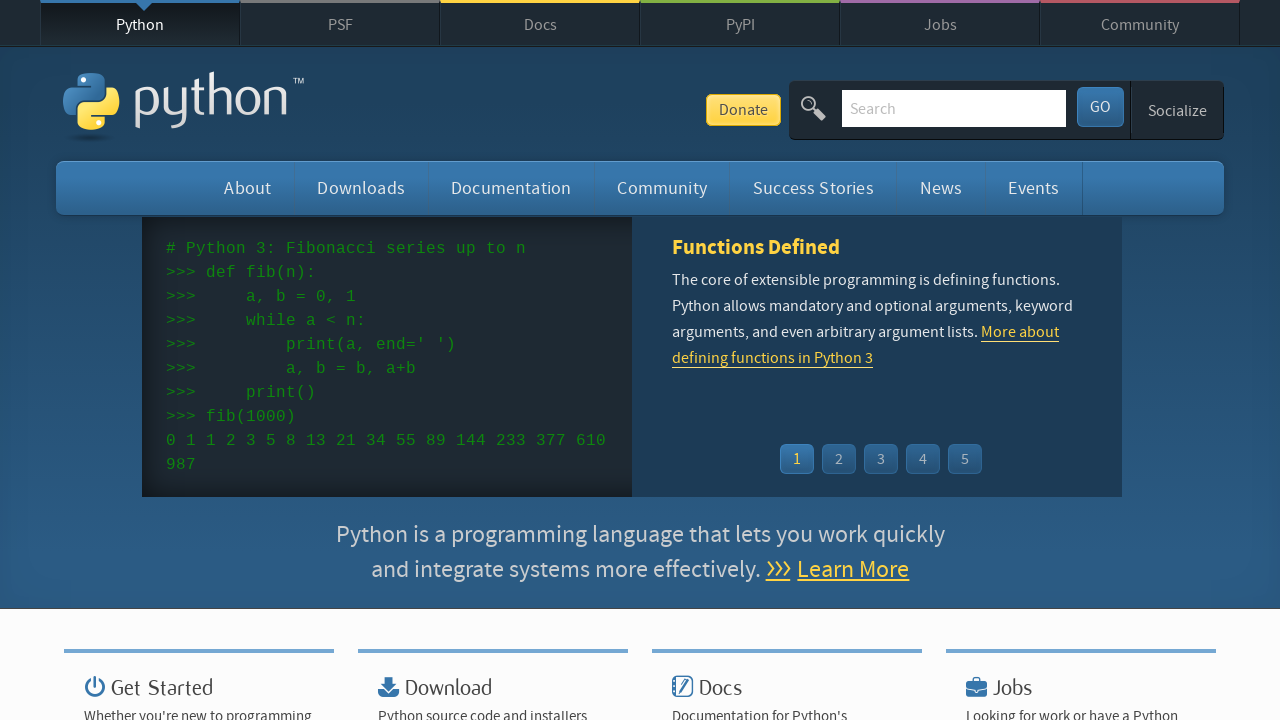

Verified page title contains 'Python'
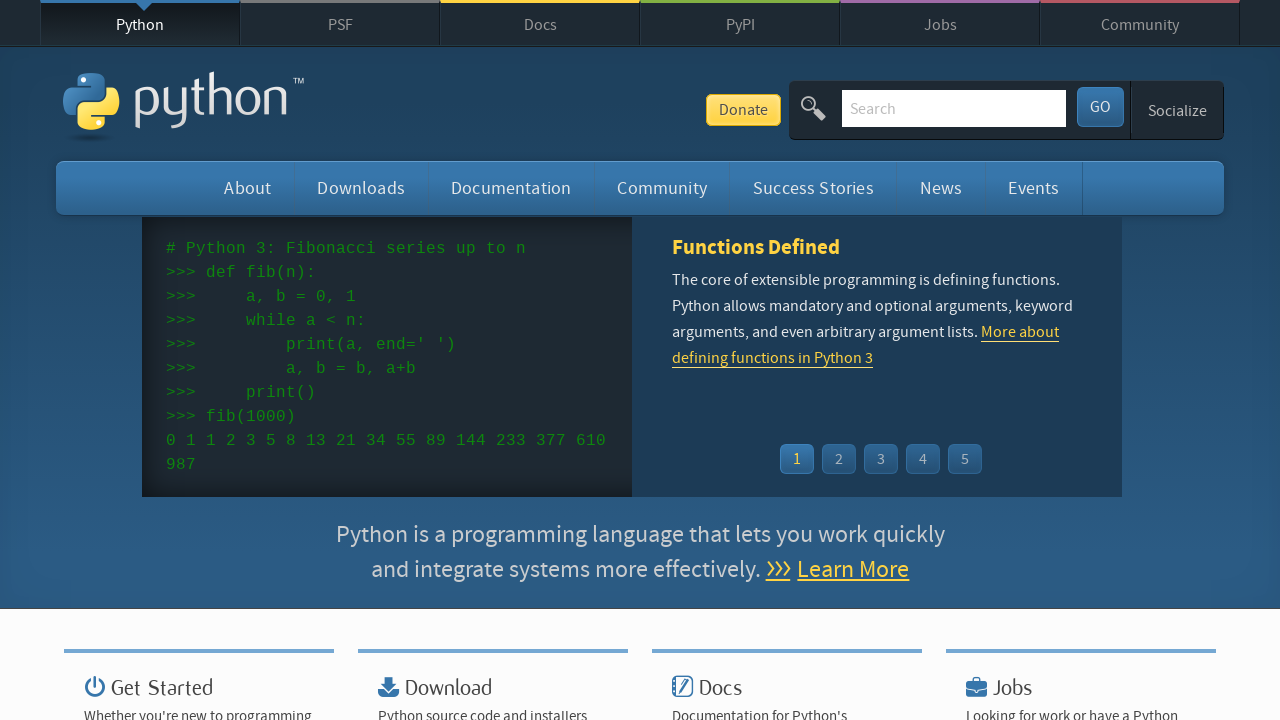

Filled search field with 'pycon' on input[name='q']
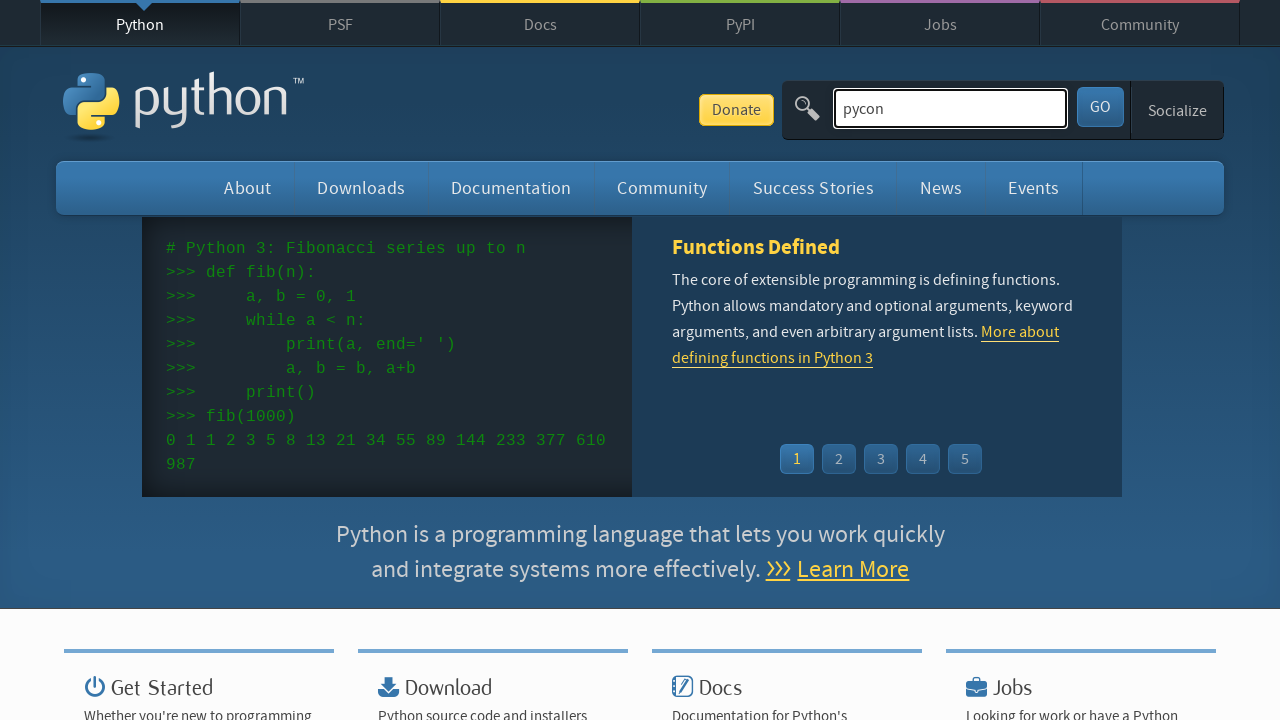

Pressed Enter to submit search query on input[name='q']
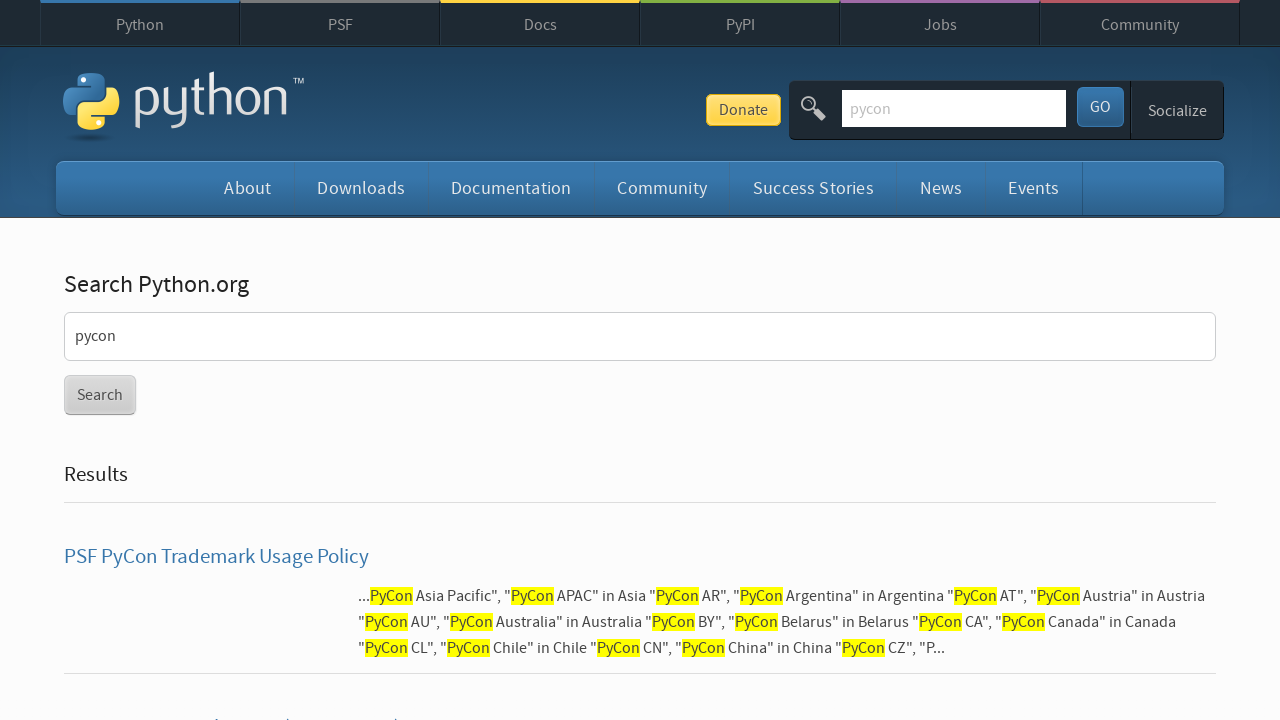

Waited for page to reach networkidle state
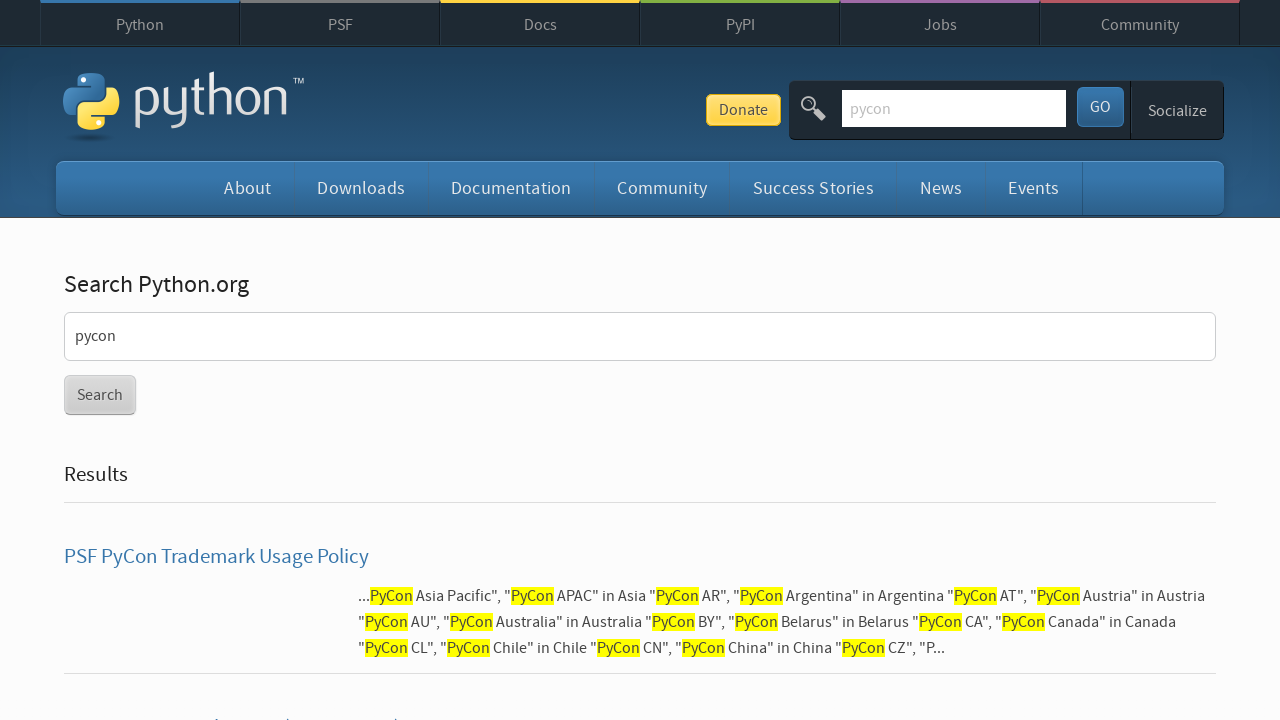

Verified search results were found (no 'No results found' message)
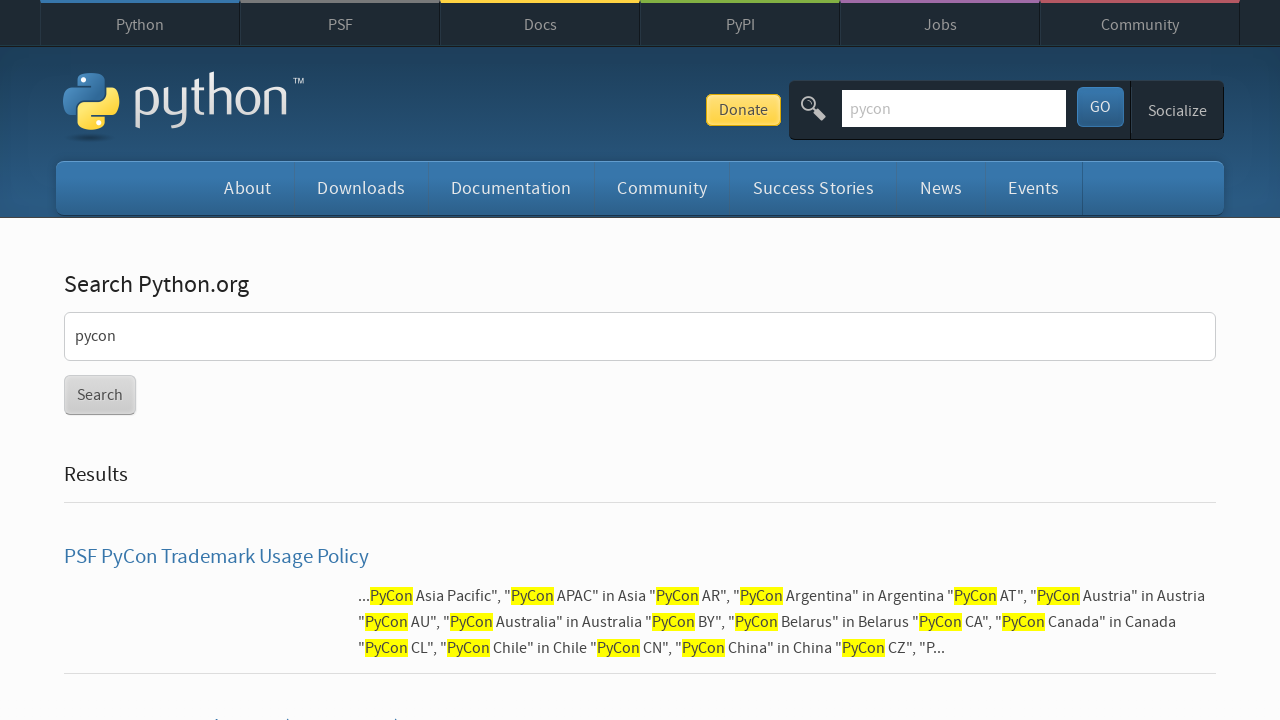

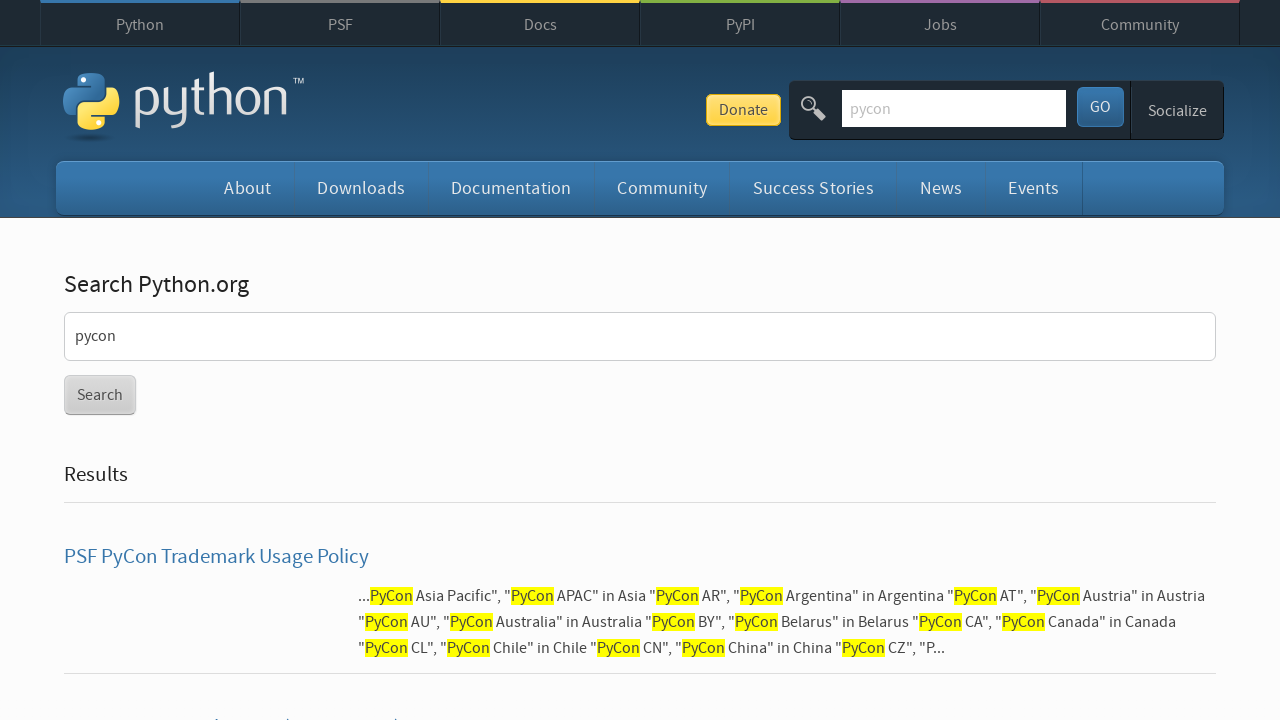